Tests the DemoQA practice form by filling out all fields including name, email, gender, mobile number, date of birth, hobbies, address, and state, then submitting the form and verifying the success message.

Starting URL: https://demoqa.com/forms

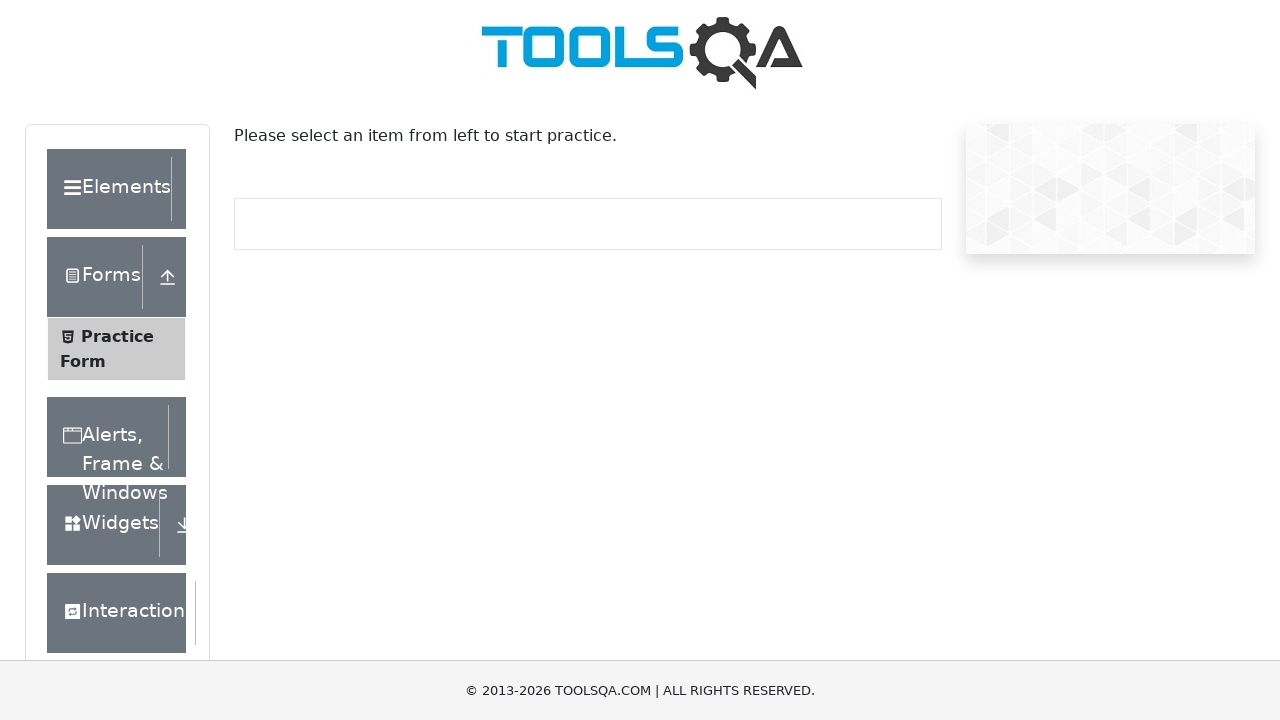

Clicked on 'Practice Form' menu item at (117, 336) on xpath=//span[text()='Practice Form']
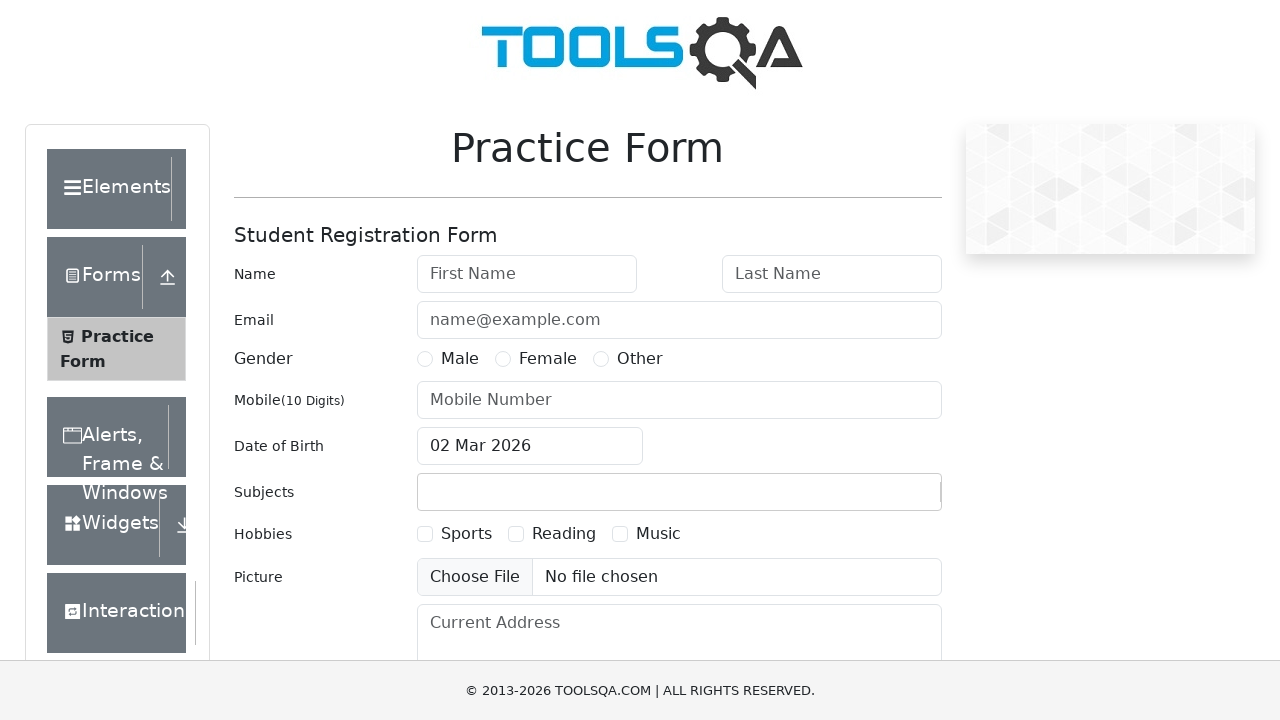

Filled first name field with 'Andrey' on #firstName
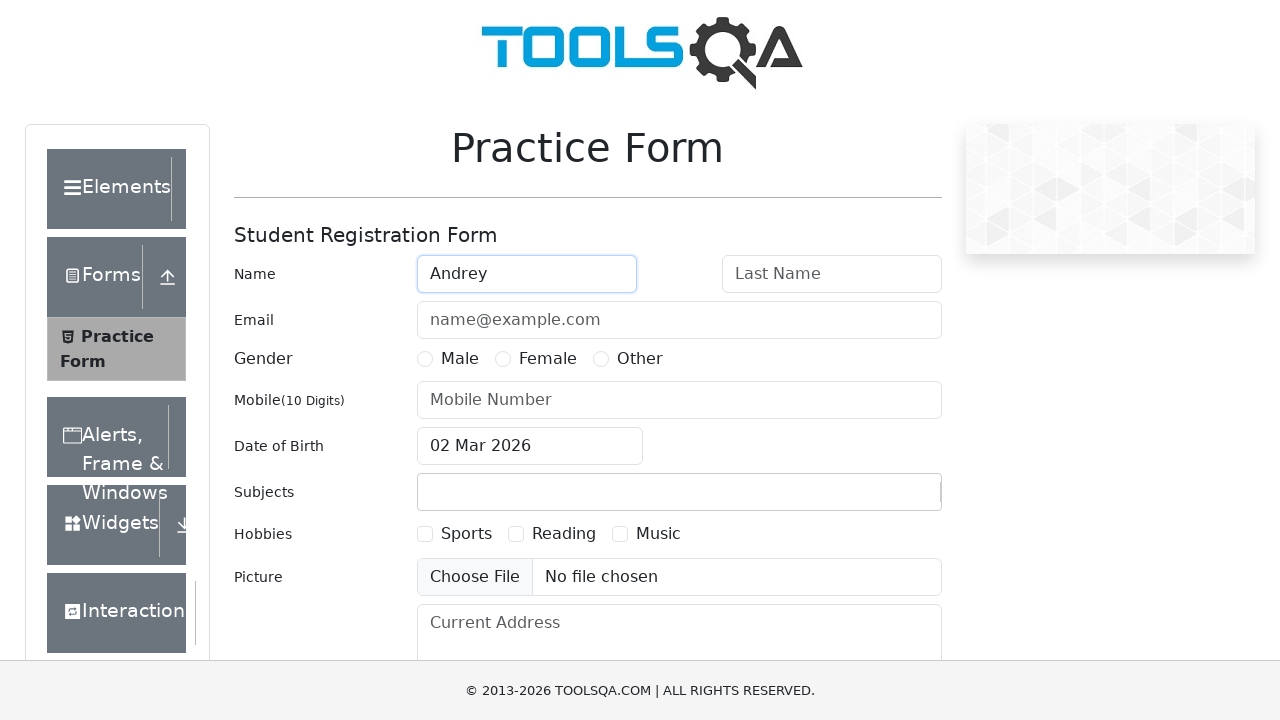

Filled last name field with 'Karavanov' on #lastName
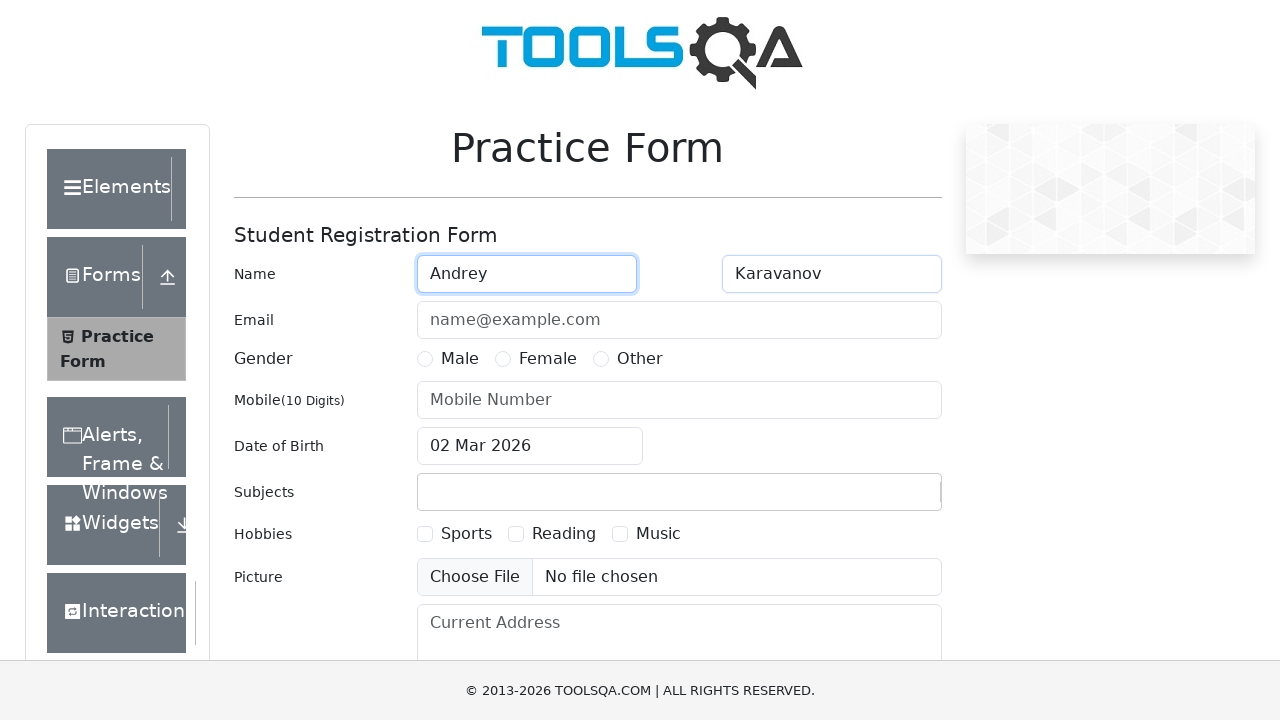

Filled email field with 'testuser@example.com' on #userEmail
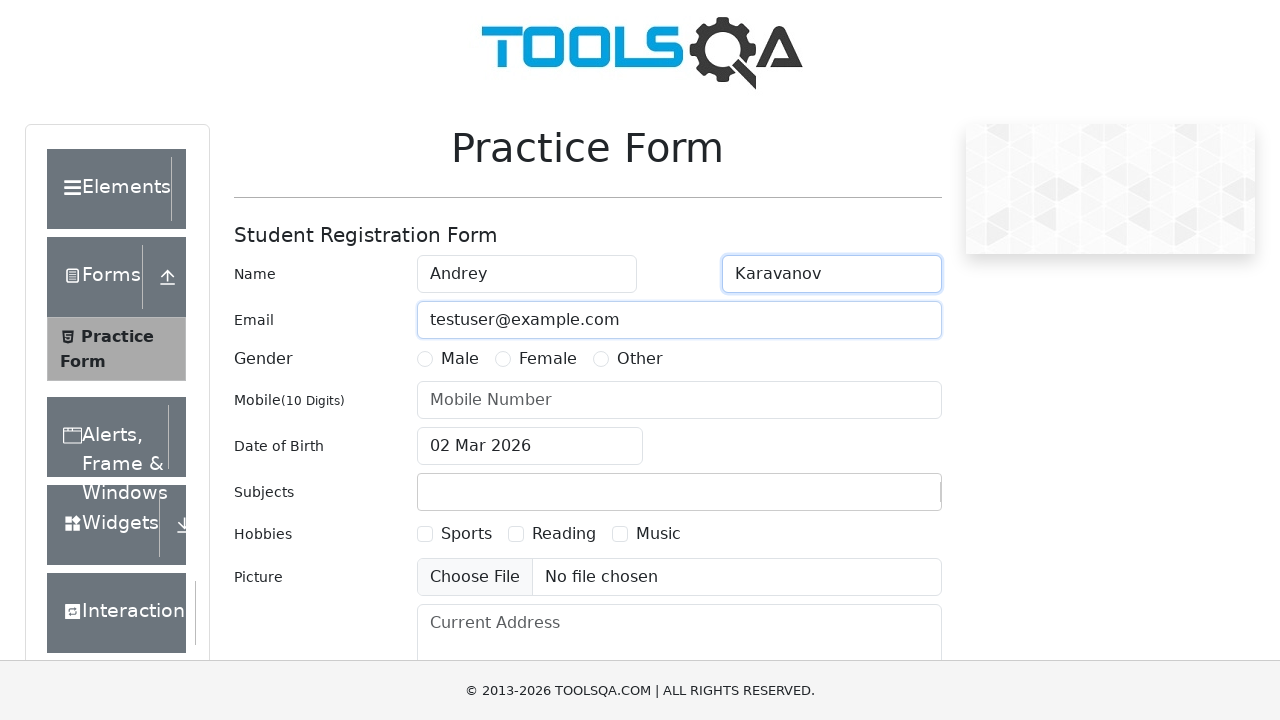

Selected 'Male' gender option at (460, 359) on label[for='gender-radio-1']
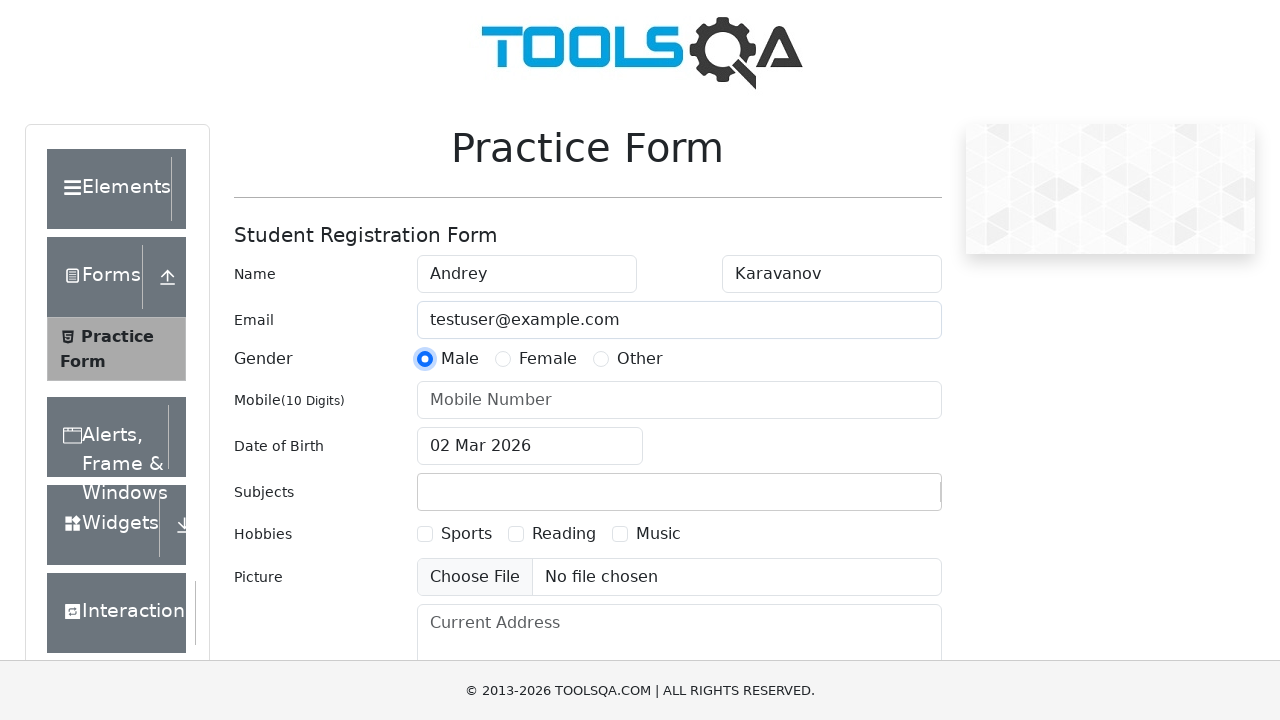

Filled mobile number field with '8977977977' on #userNumber
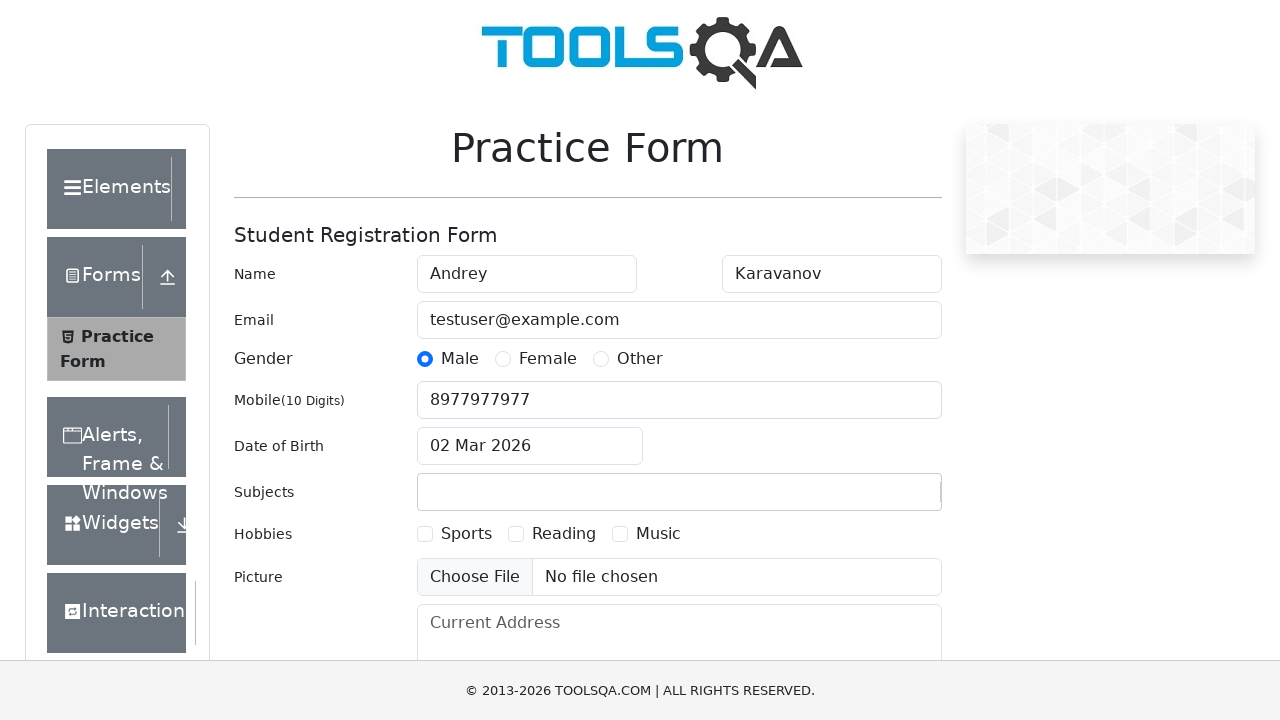

Clicked on date of birth input field at (530, 446) on #dateOfBirthInput
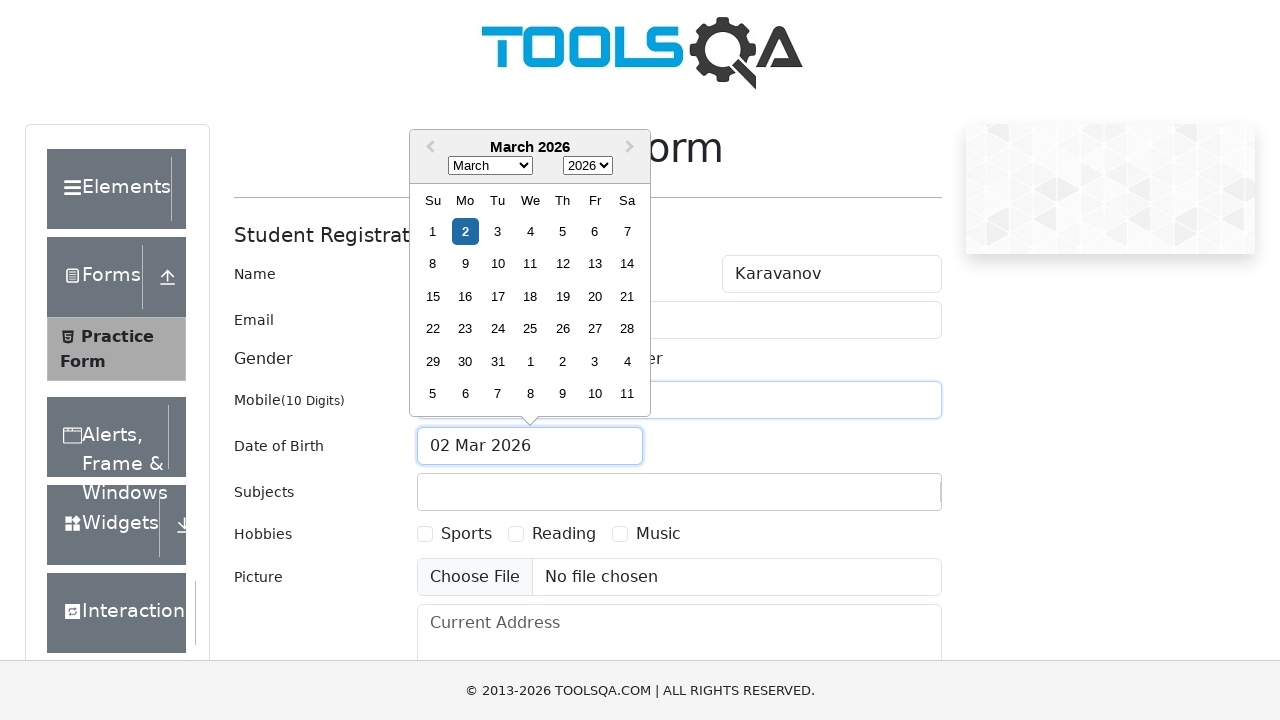

Selected all text in date of birth field
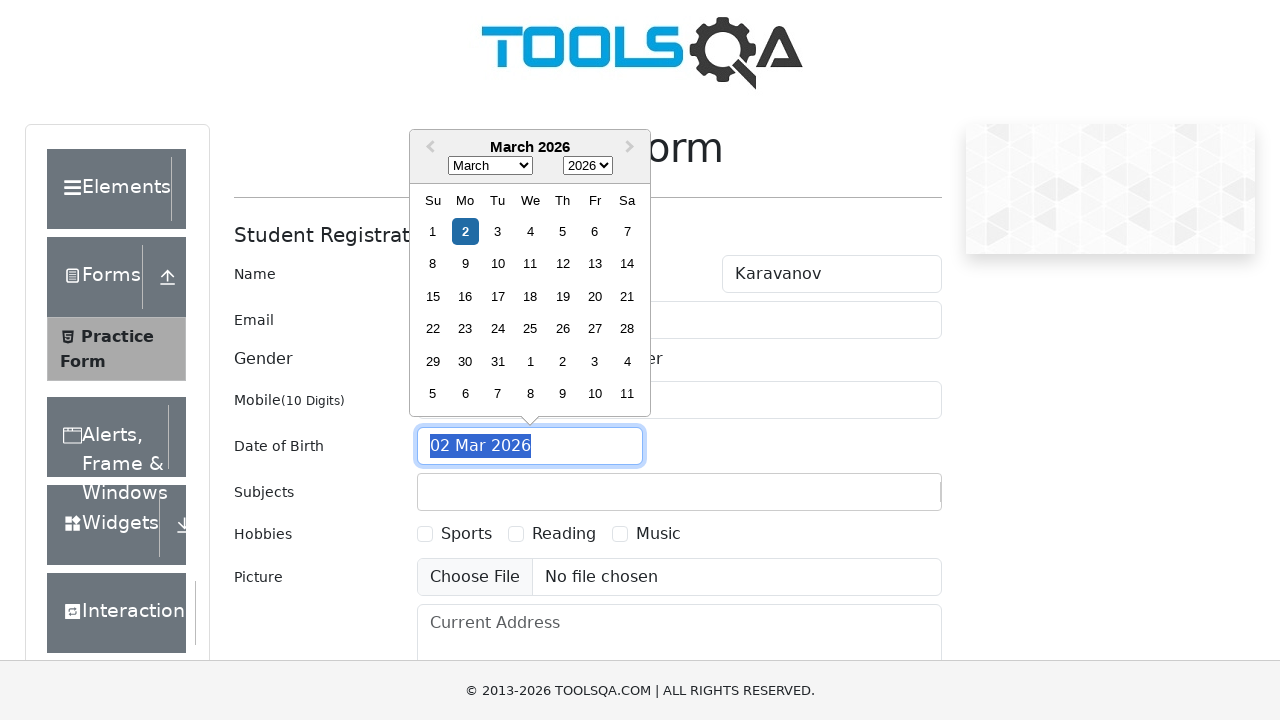

Typed date of birth '19 Apr 1993'
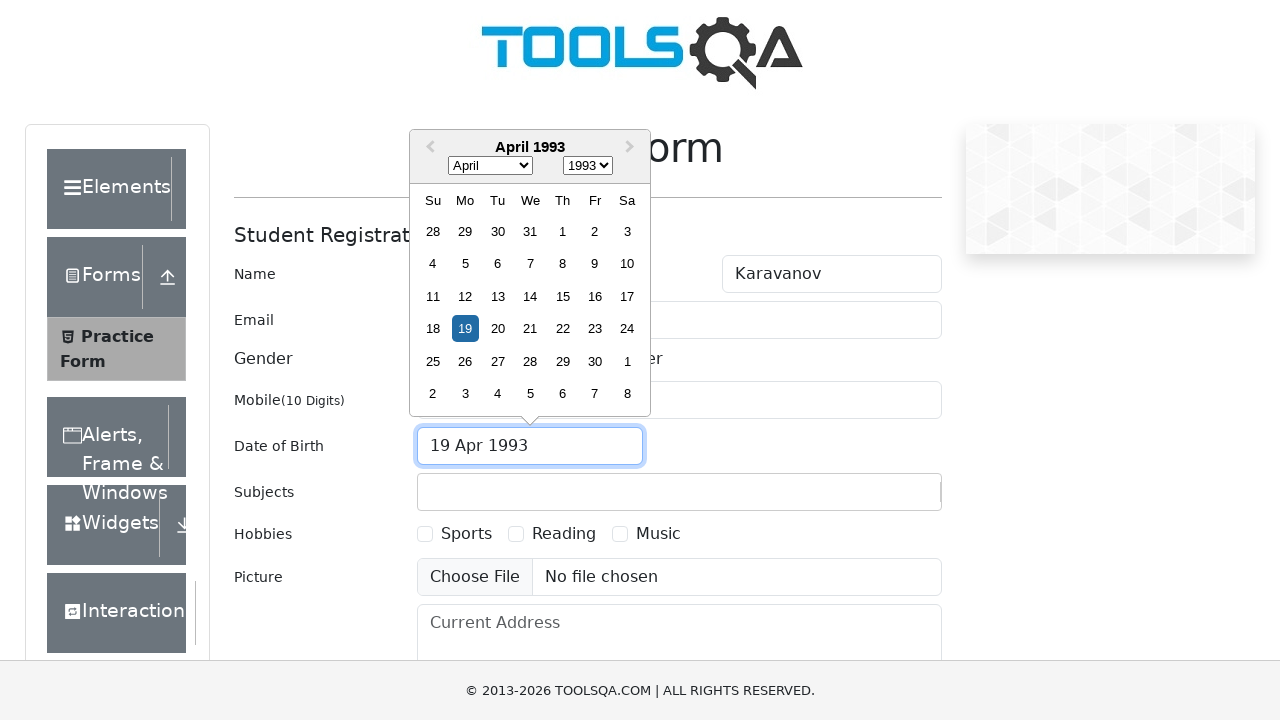

Pressed Enter to confirm date of birth
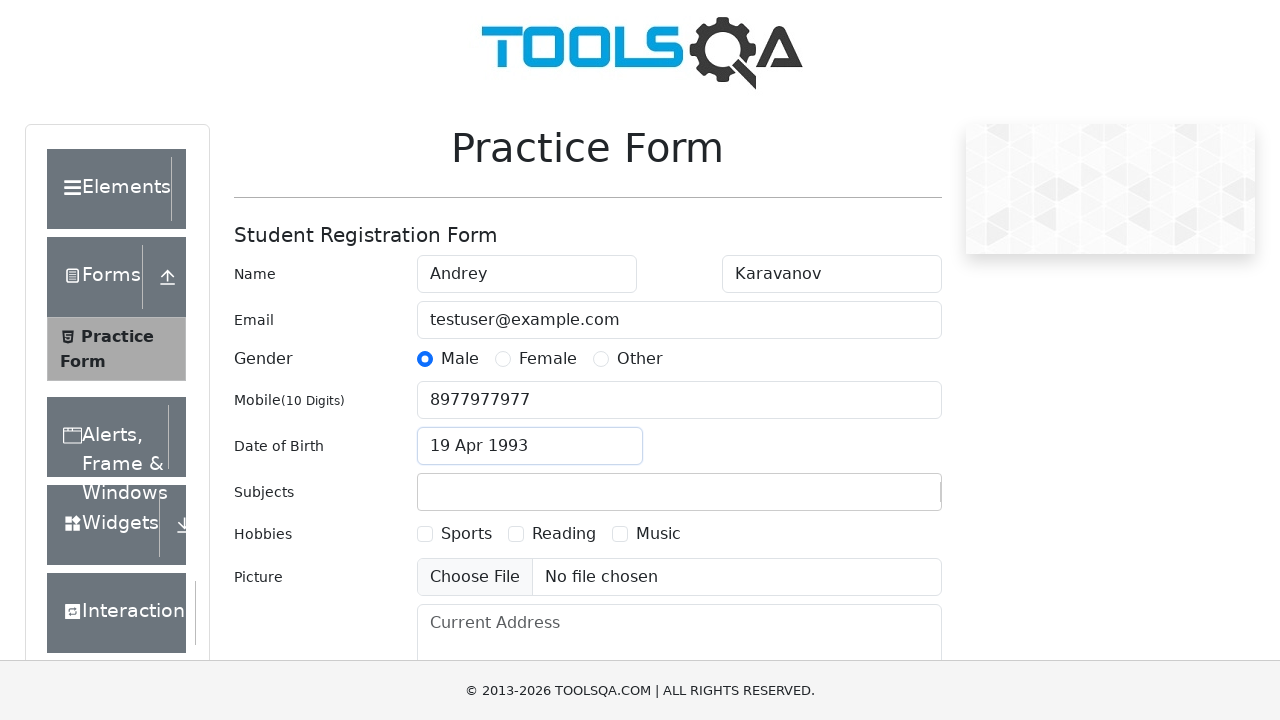

Selected 'Sports' hobby checkbox
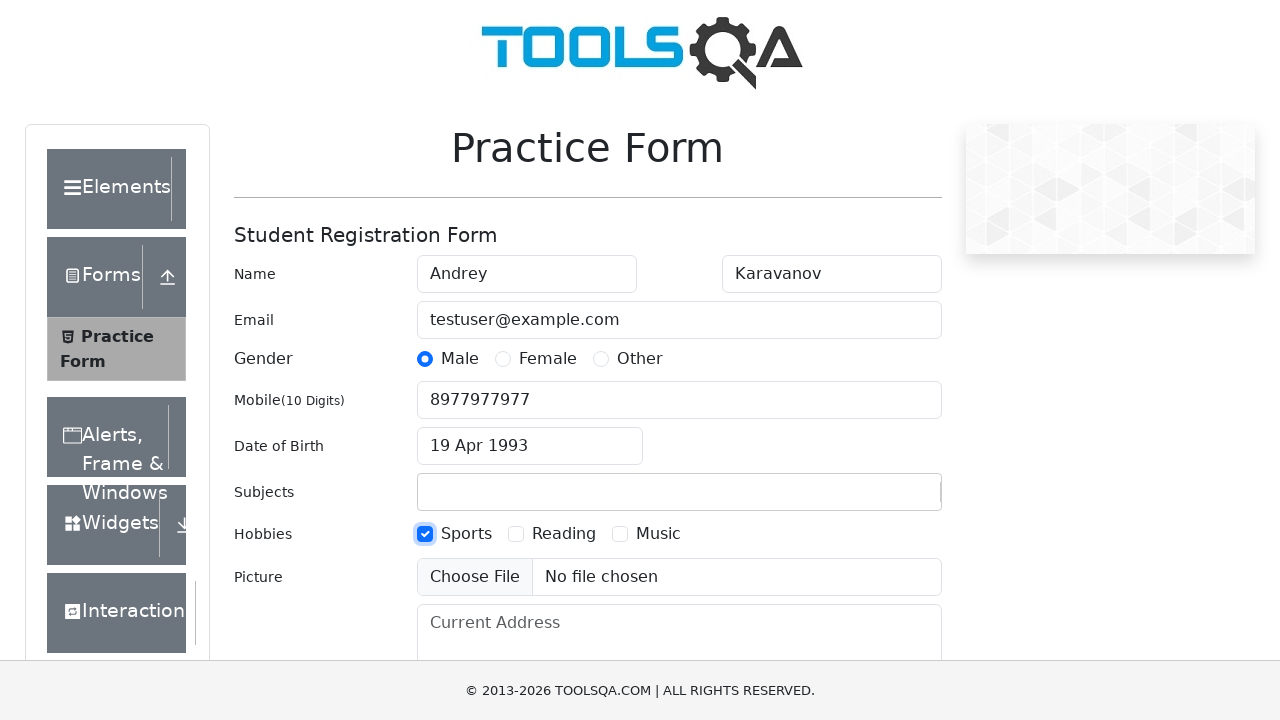

Filled current address field with '123 Main Street, Apartment 4B' on #currentAddress
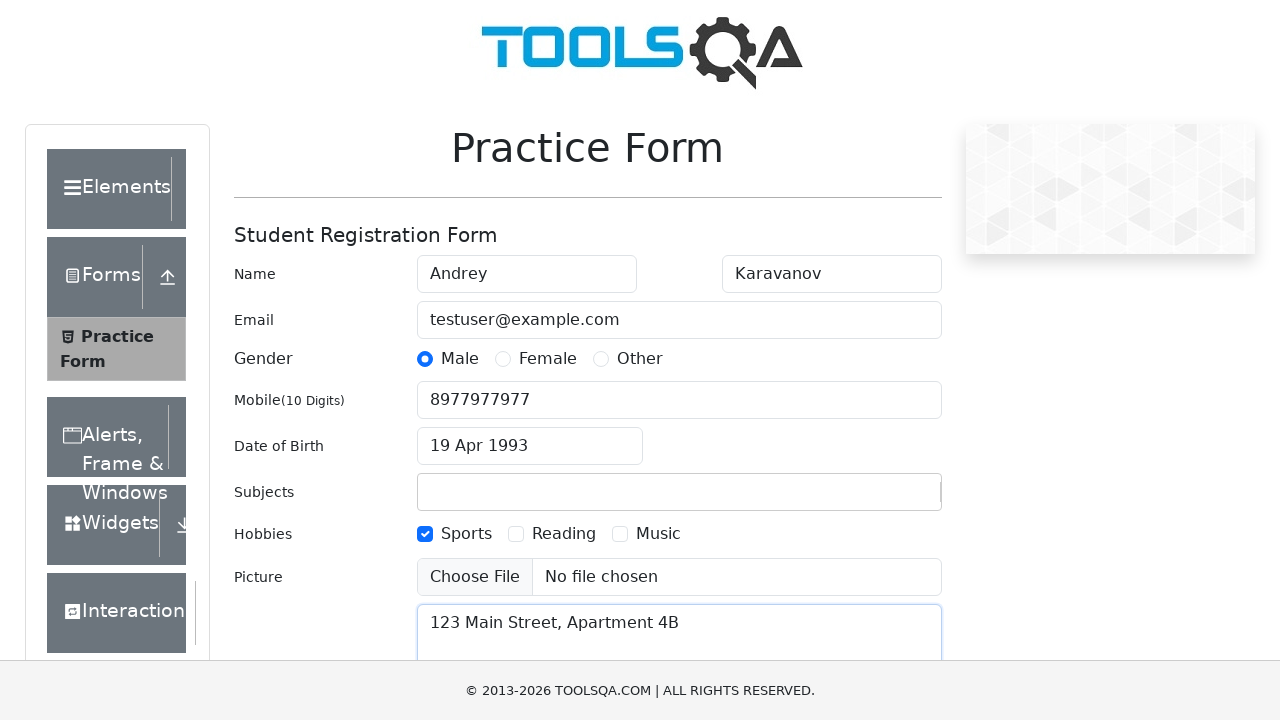

Clicked on state dropdown at (527, 437) on #state
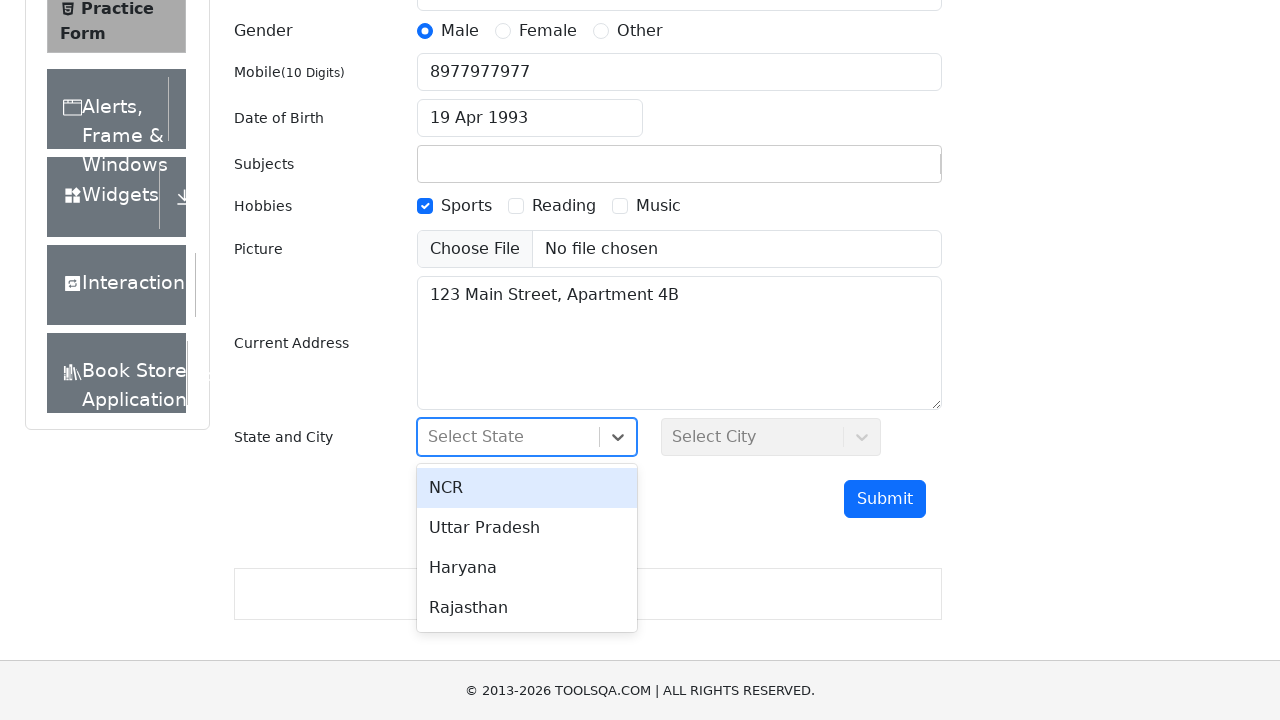

Pressed ArrowDown in state dropdown
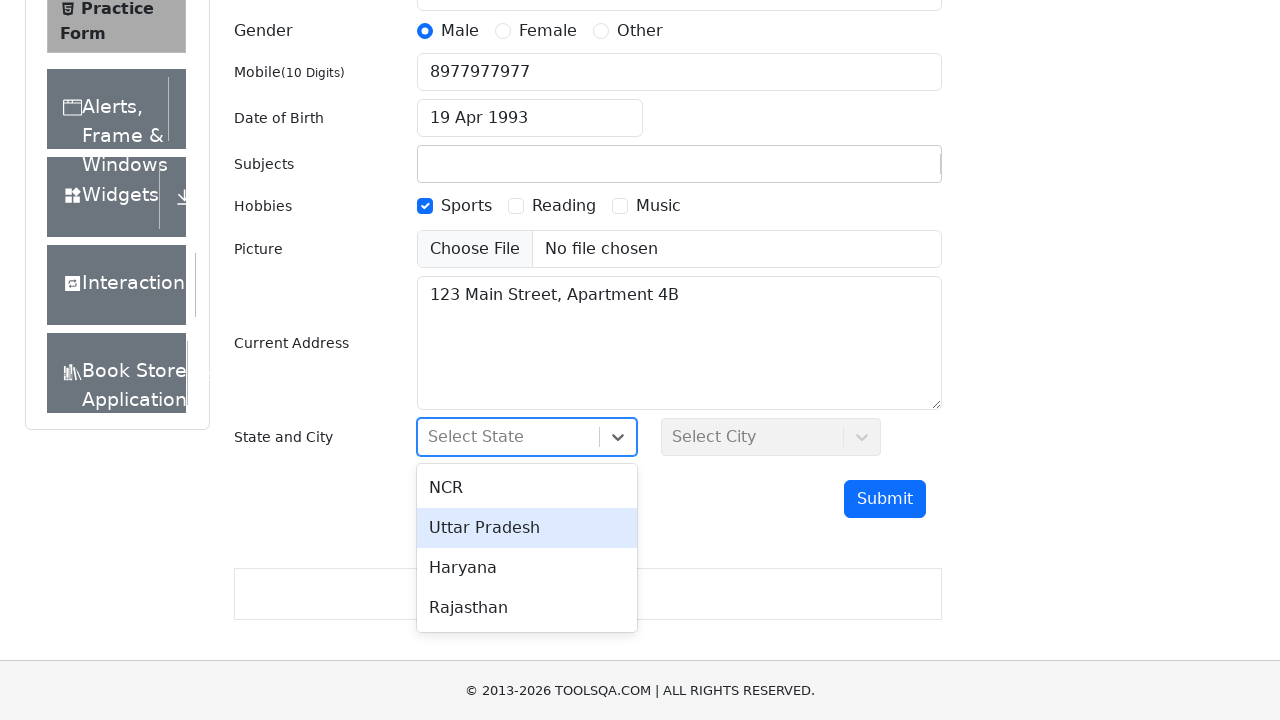

Pressed ArrowDown again in state dropdown
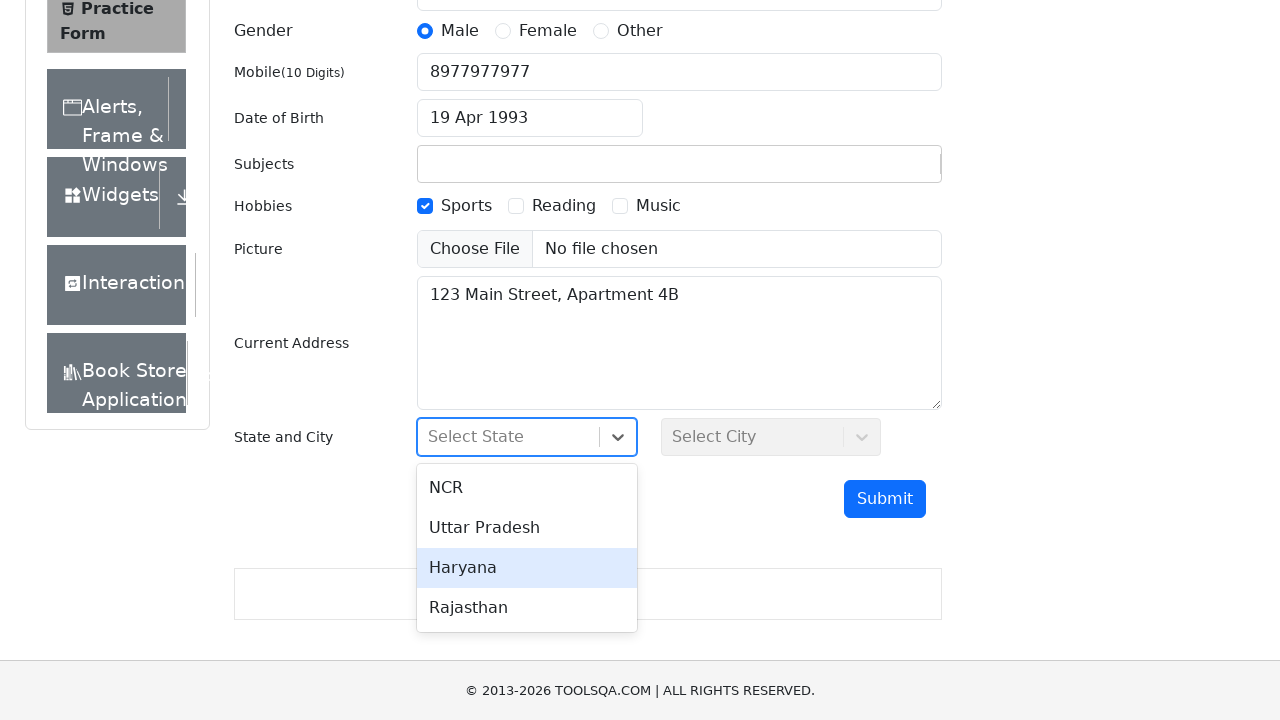

Pressed Enter to confirm state selection
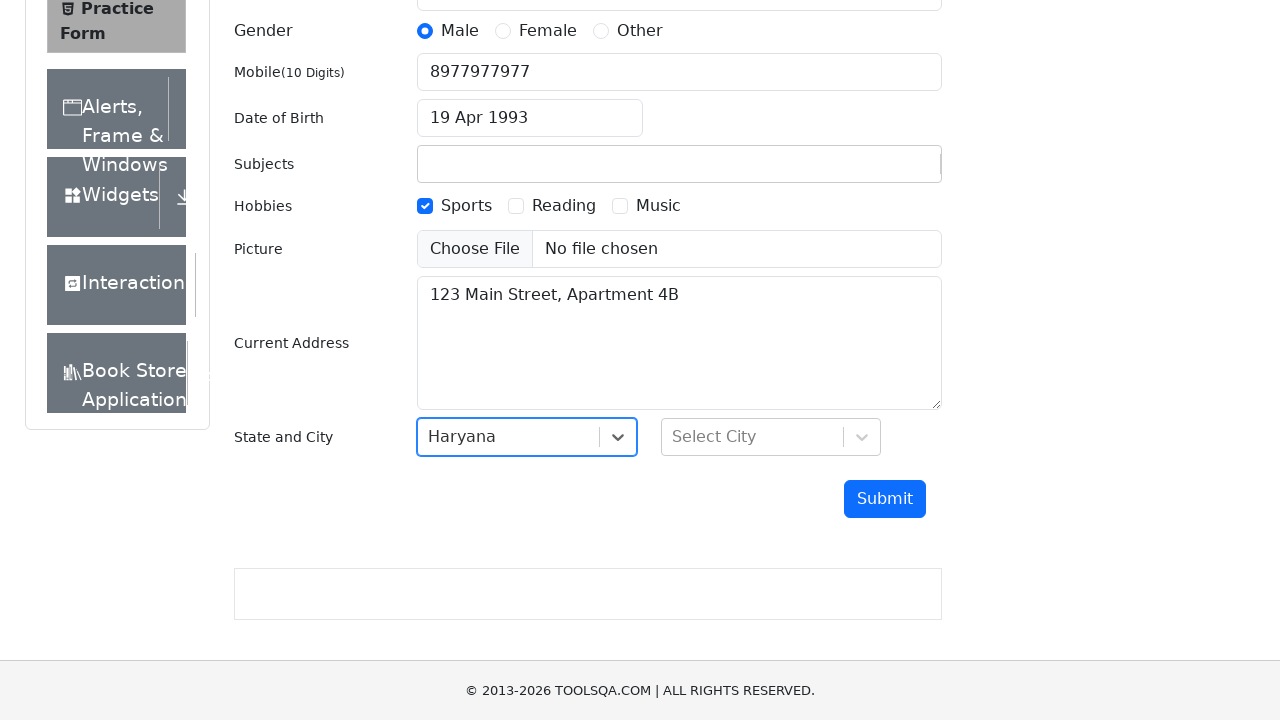

Clicked submit button to submit the form at (885, 499) on #submit
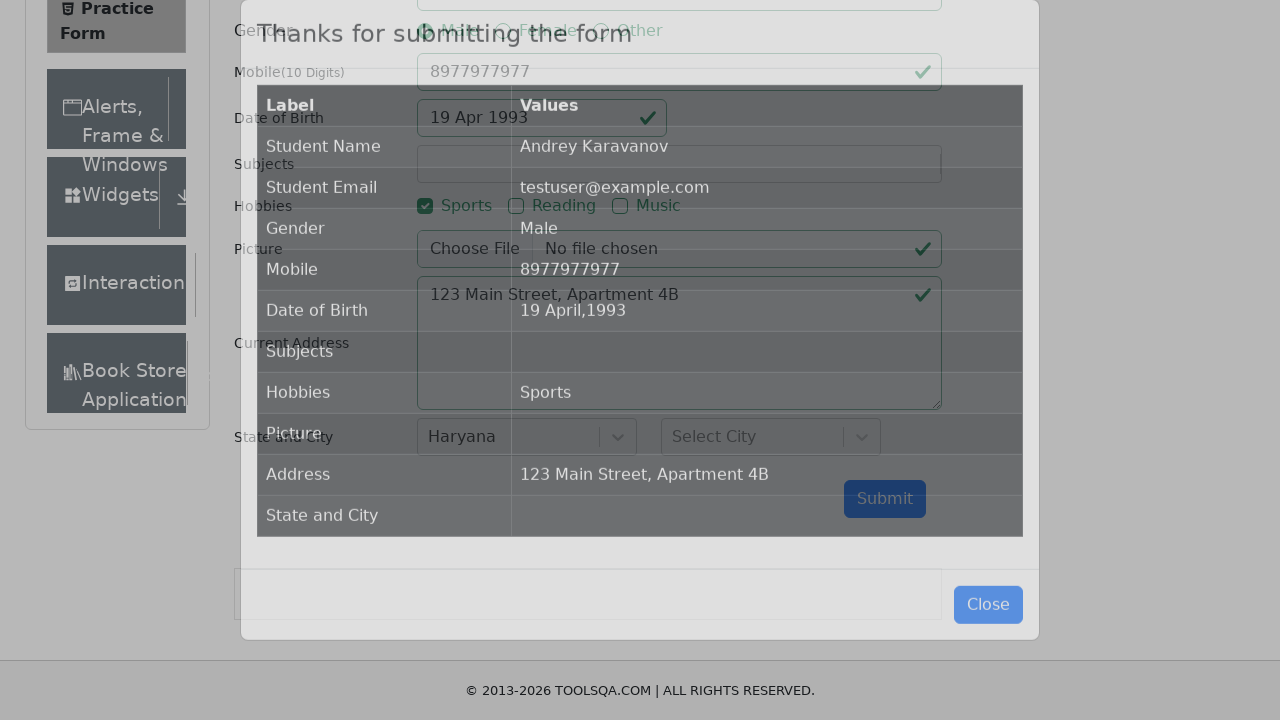

Success modal content appeared
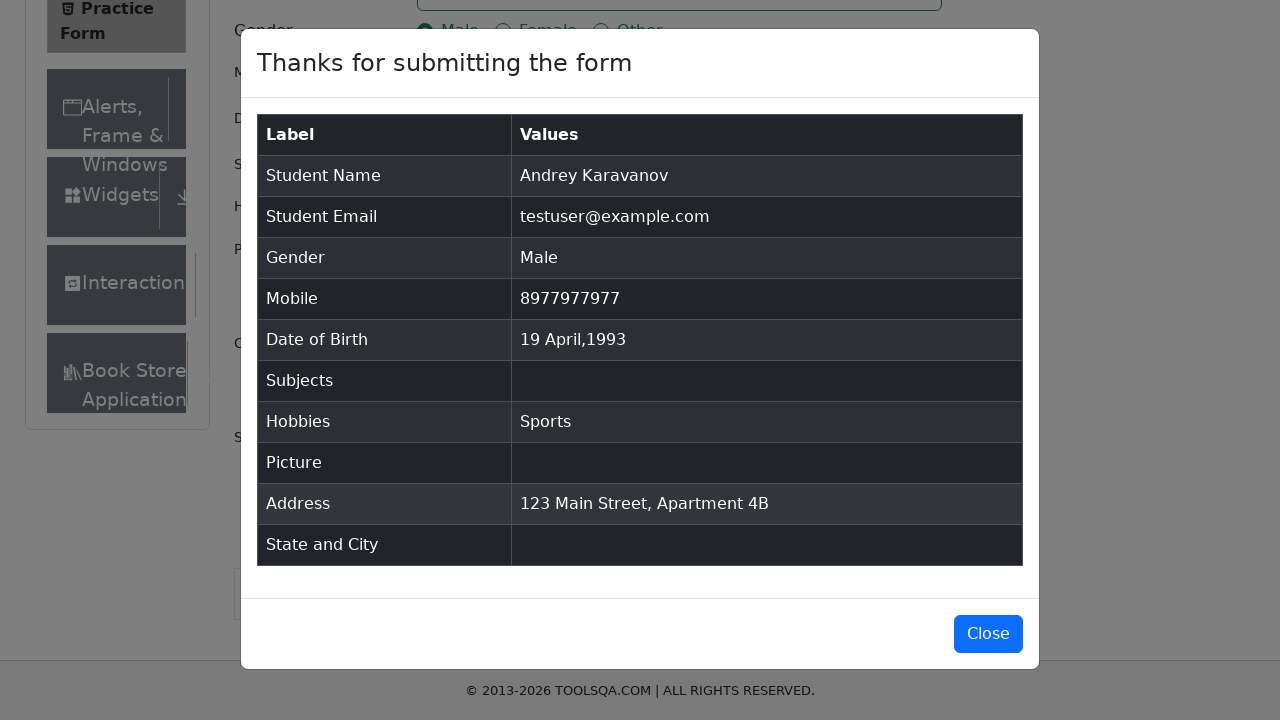

Located success message element
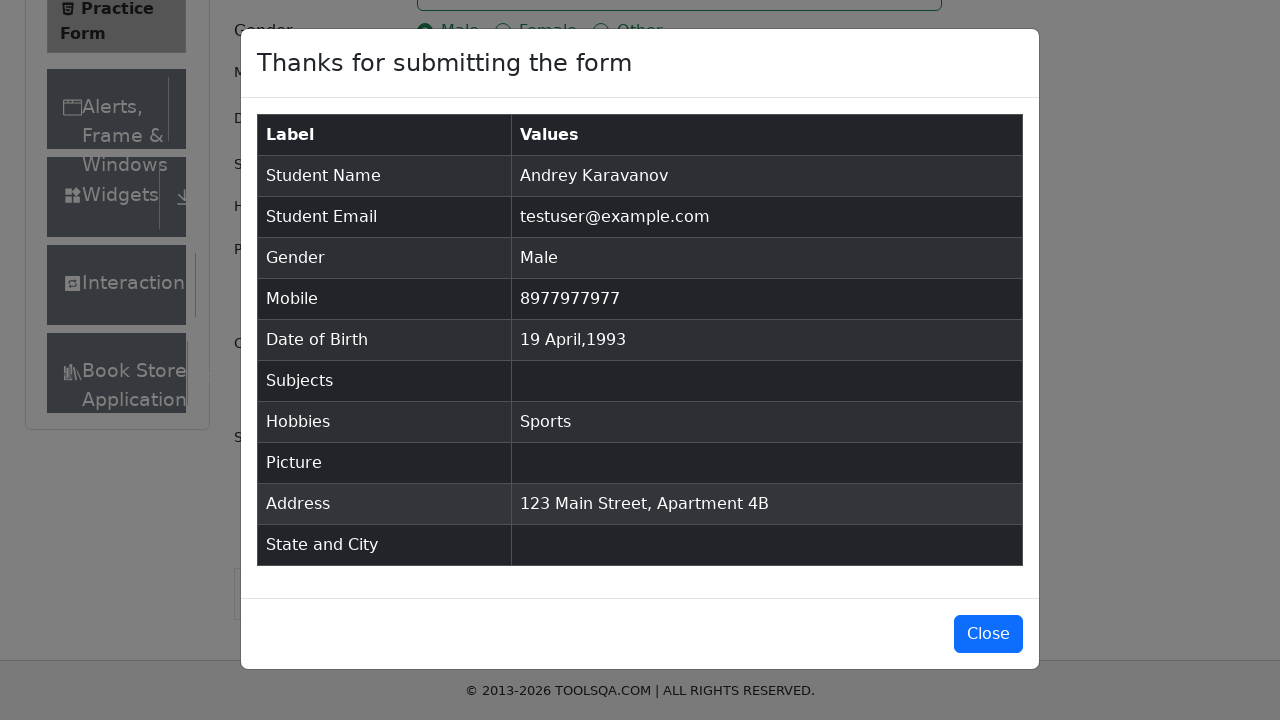

Verified success message text is 'Thanks for submitting the form'
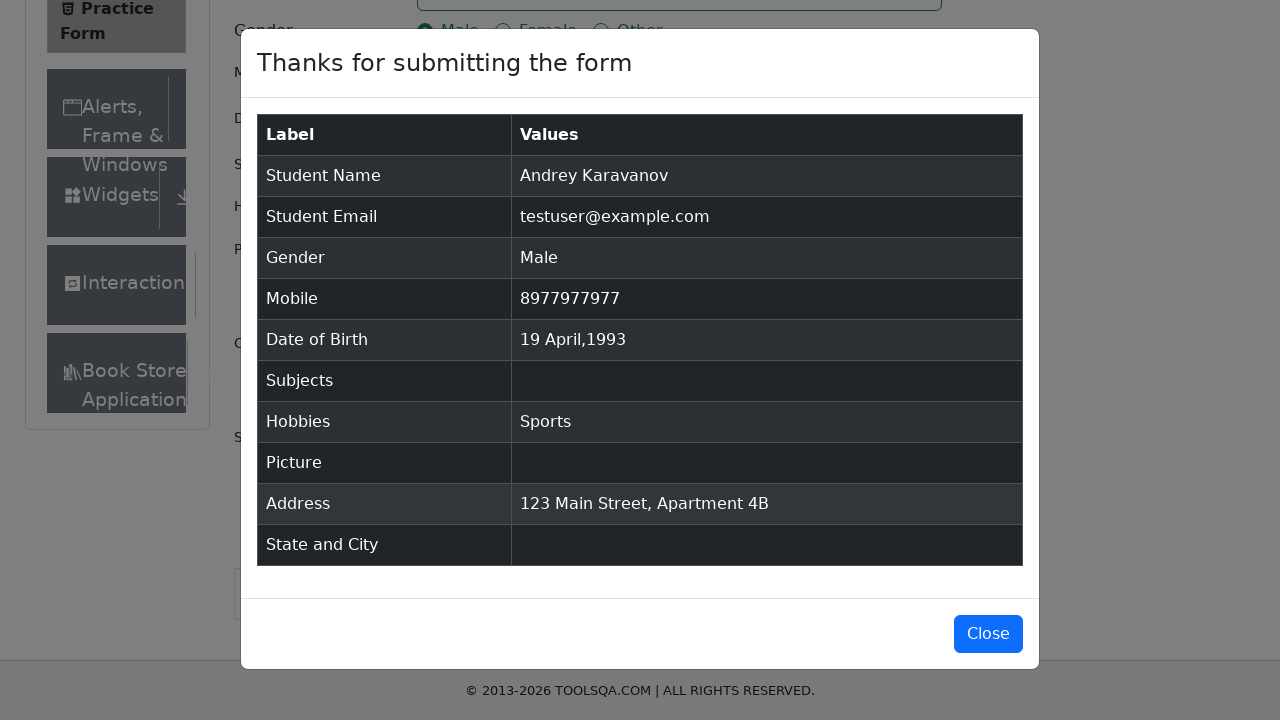

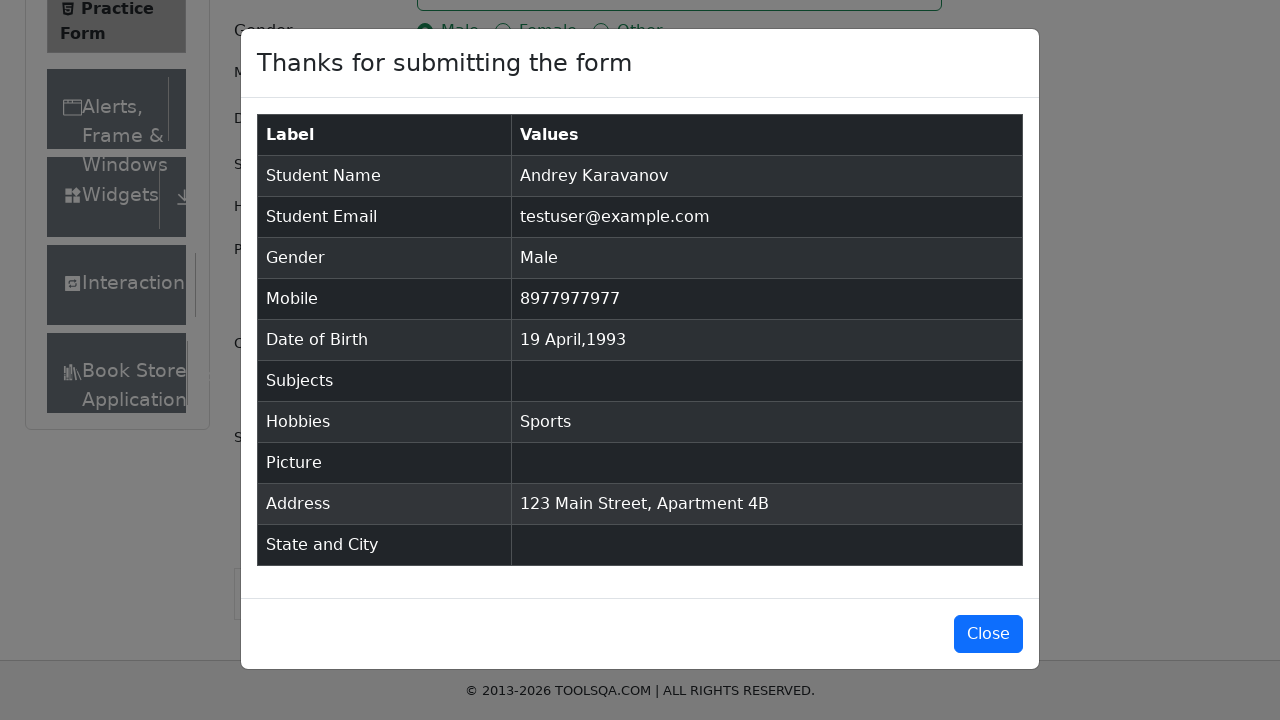